Tests window handling by clicking a link that opens a new tab, switching to that tab by title, and verifying the title is "New Window"

Starting URL: https://the-internet.herokuapp.com/windows

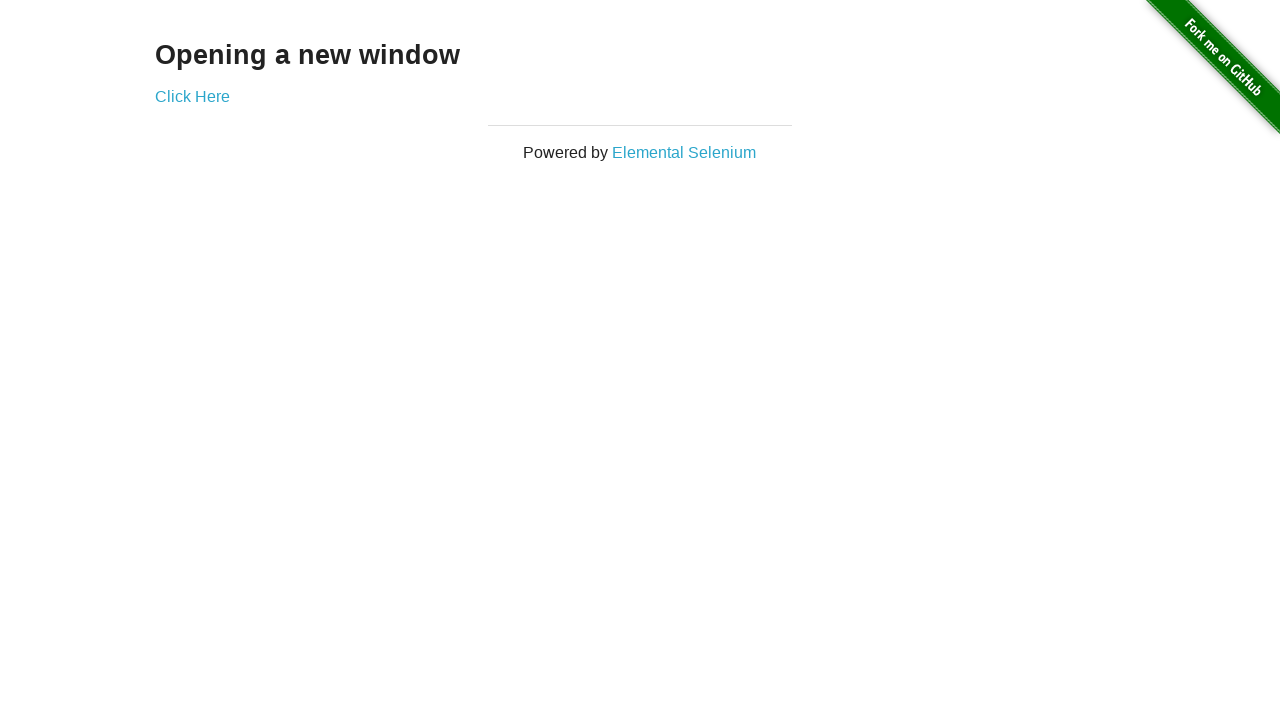

Waited 3 seconds before clicking link
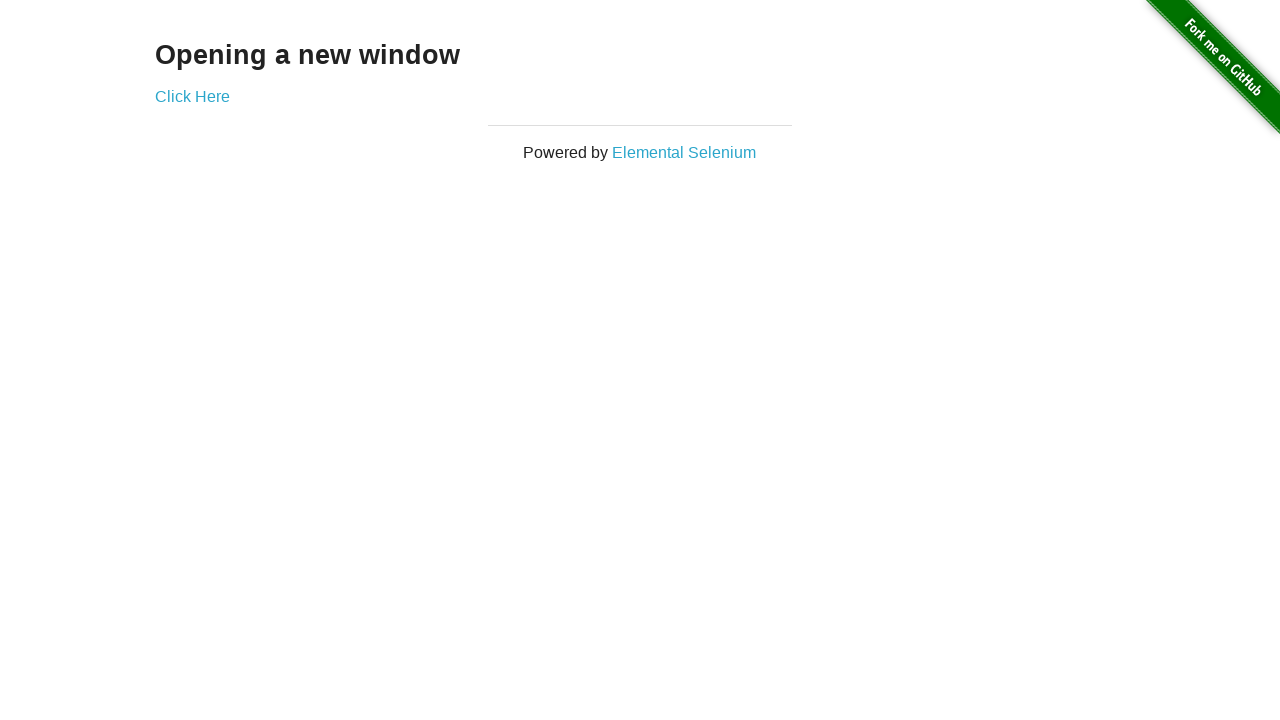

Clicked 'Click Here' link to open new tab at (192, 96) on xpath=//*[text()='Click Here']
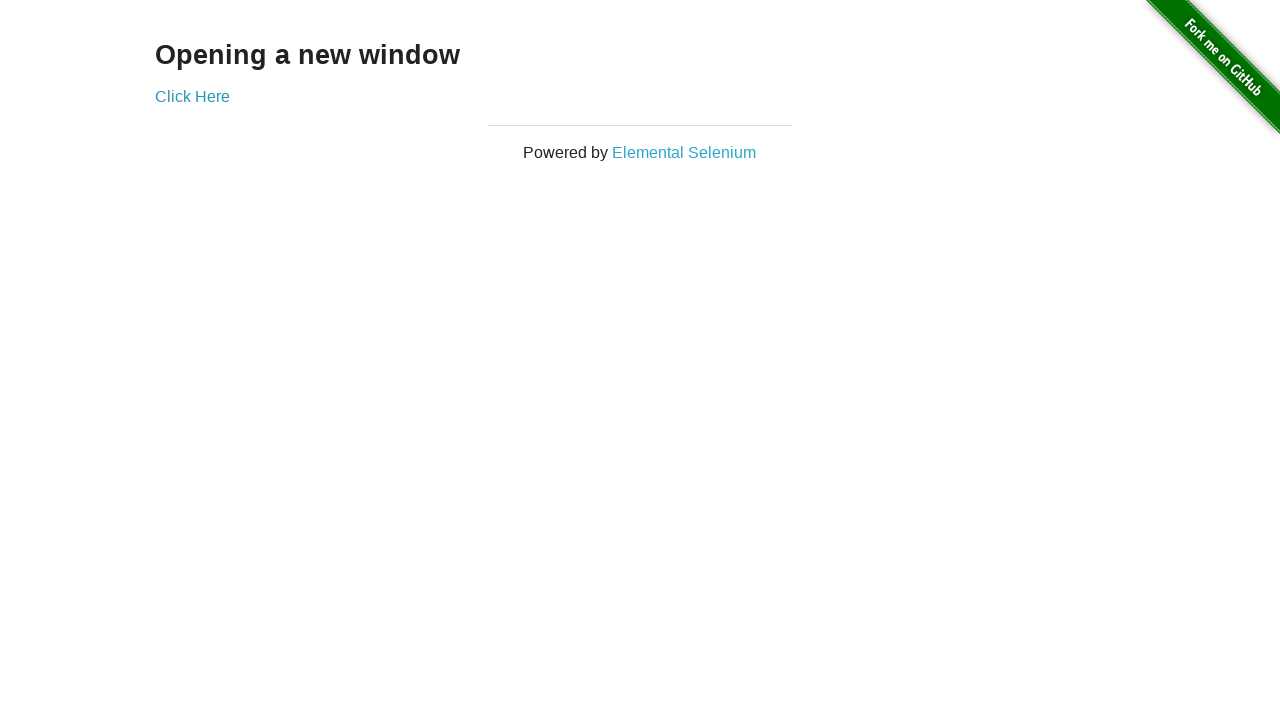

Captured new page/tab from context
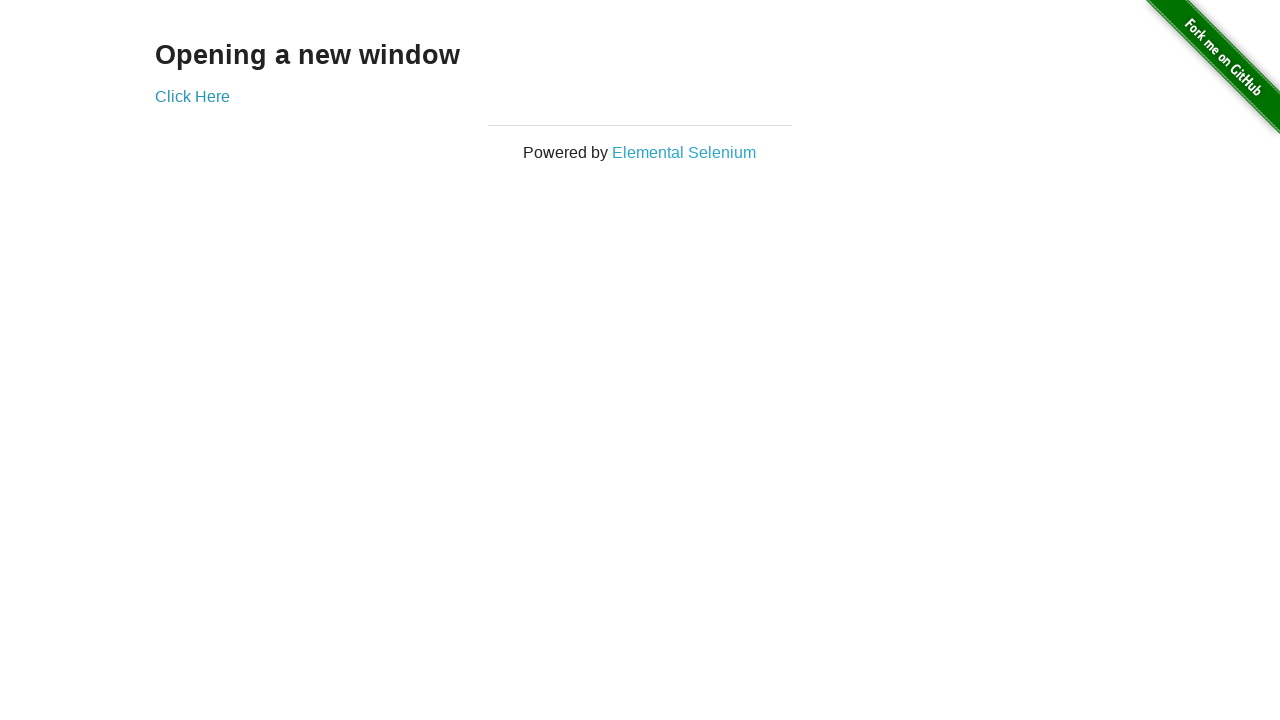

New page finished loading
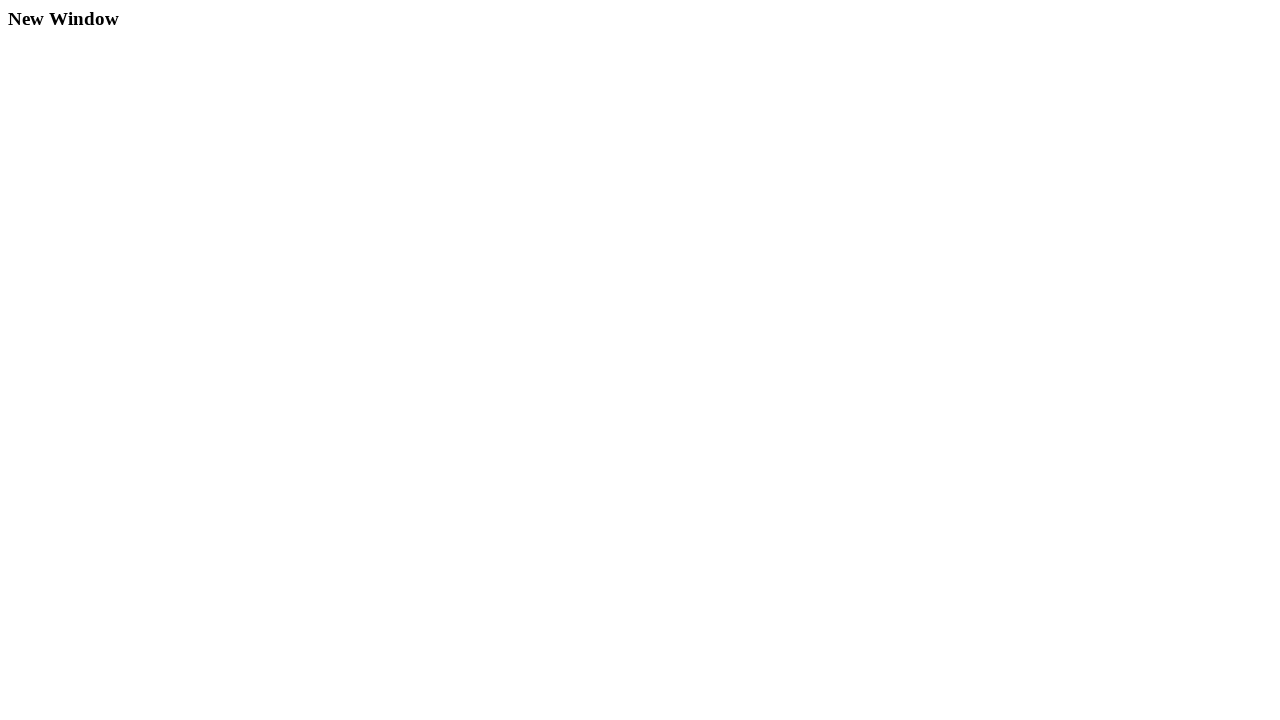

Retrieved new page title: 'New Window'
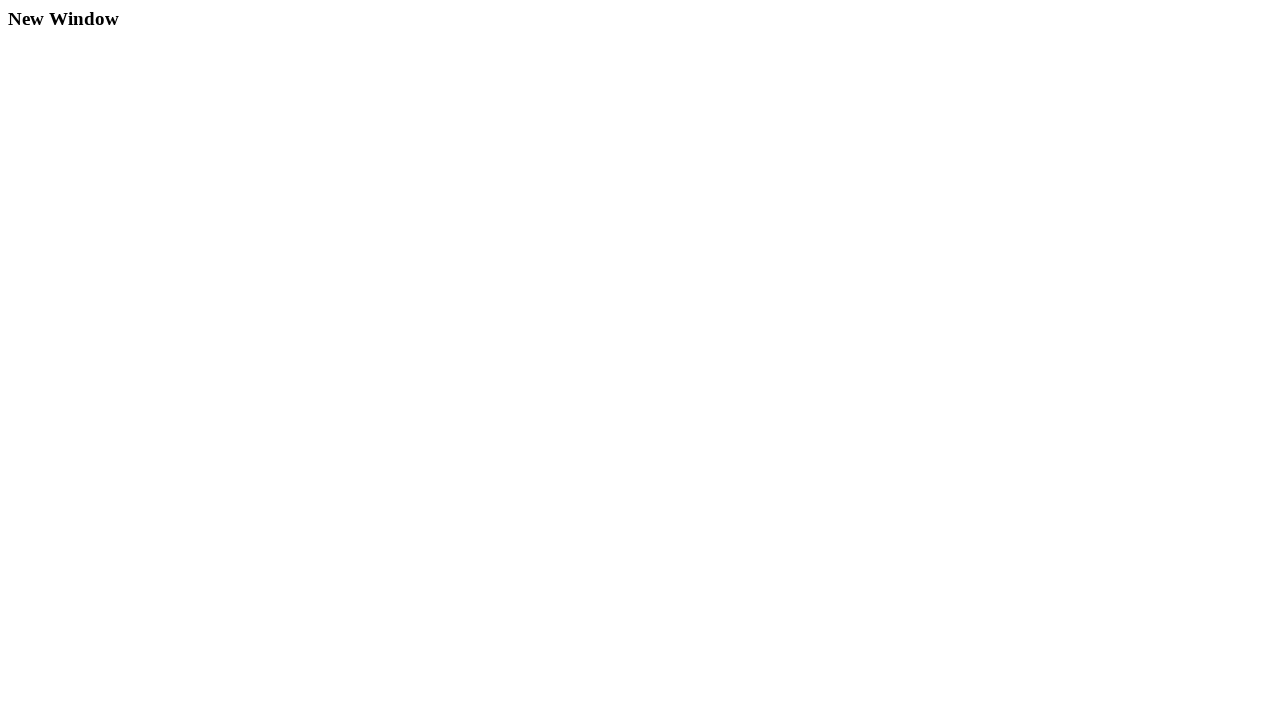

Verified new page title is 'New Window'
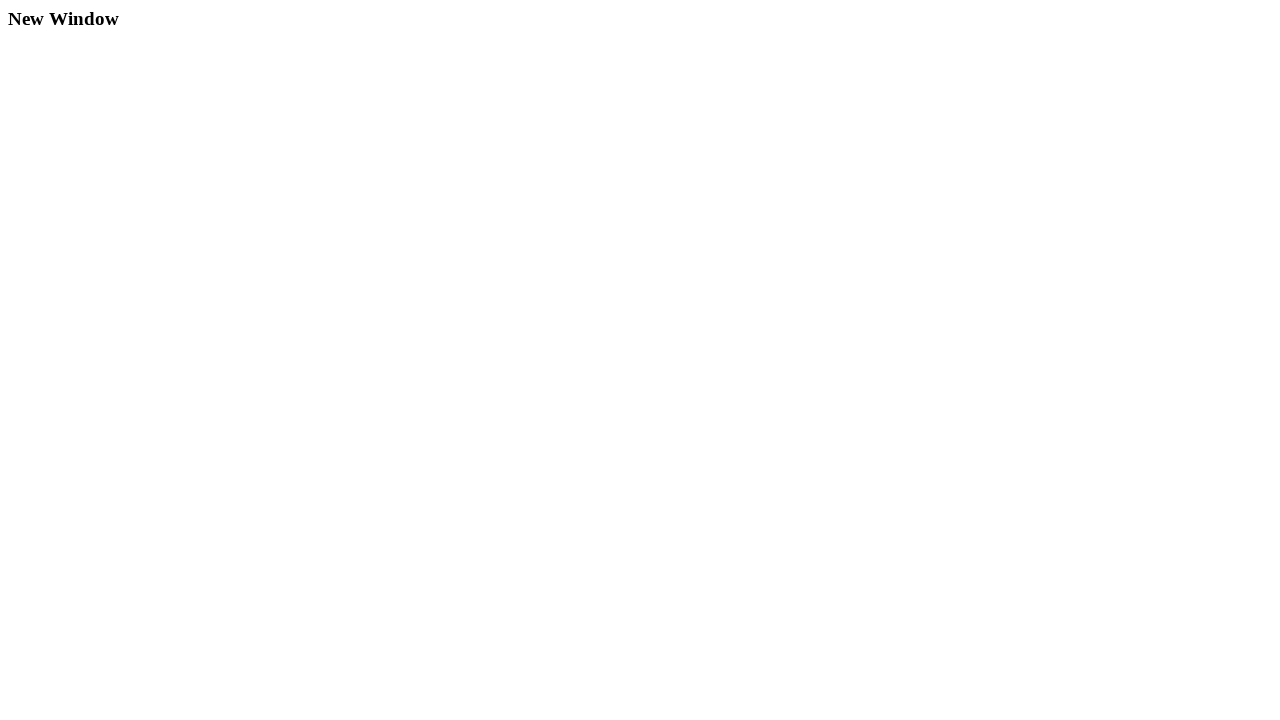

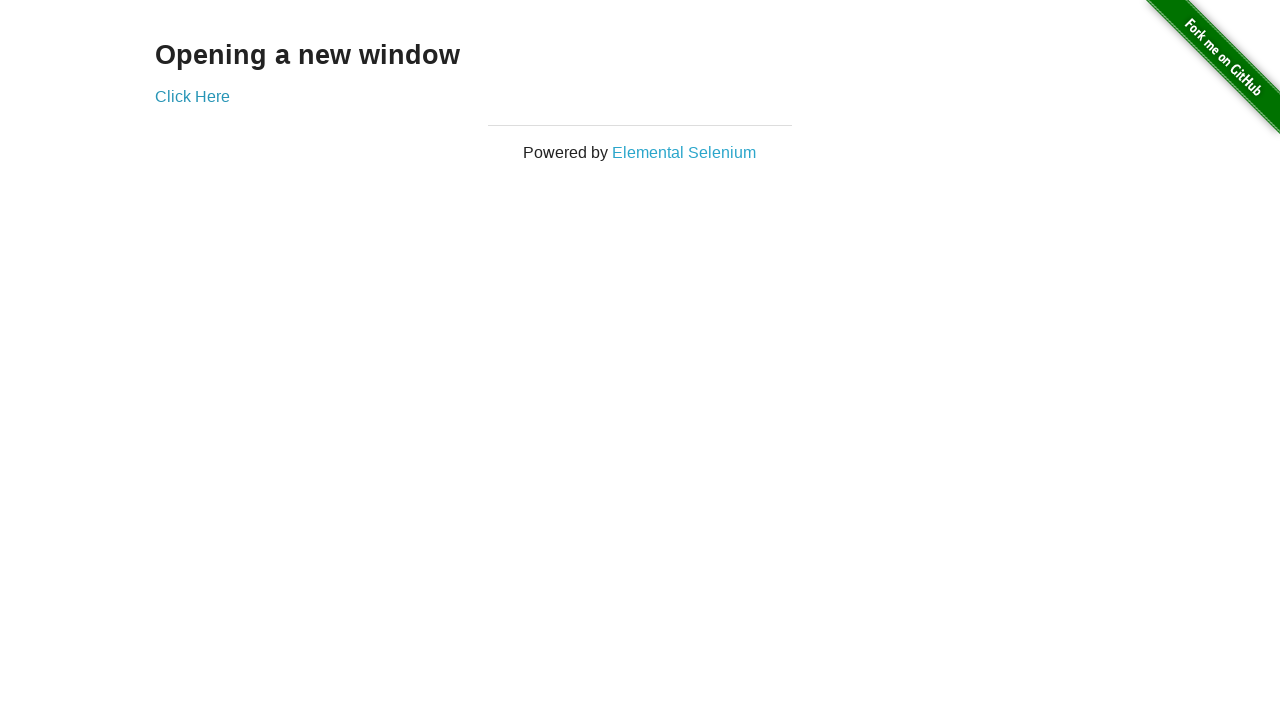